Calculates the sum of two numbers displayed on the page and selects the result from a dropdown menu before submitting the form

Starting URL: https://suninjuly.github.io/selects2.html

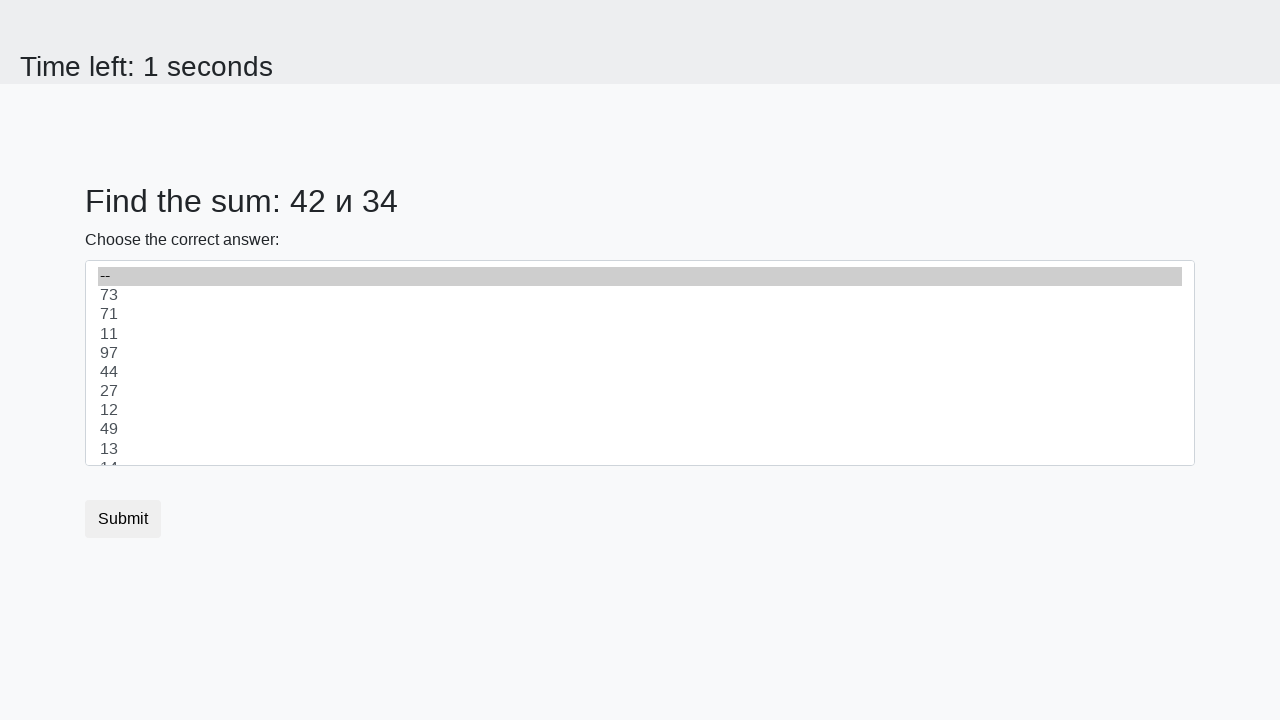

Retrieved first number from page
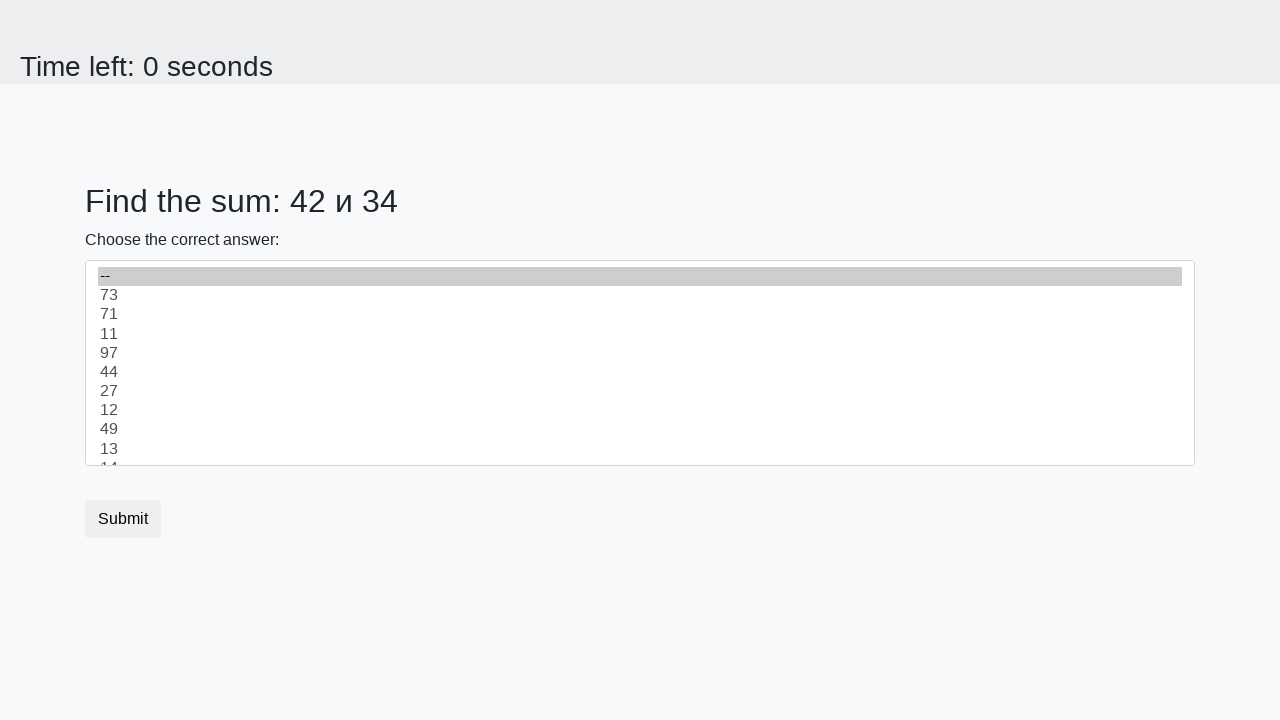

Retrieved second number from page
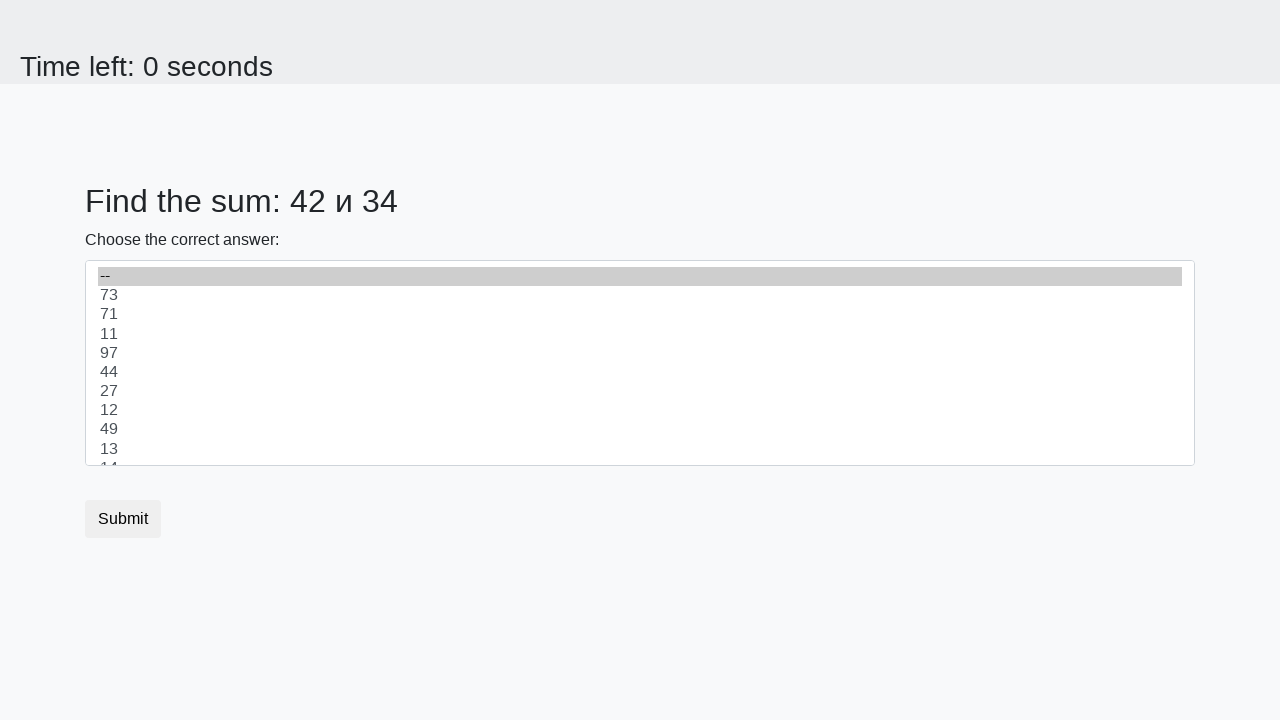

Calculated sum: 42 + 34 = 76
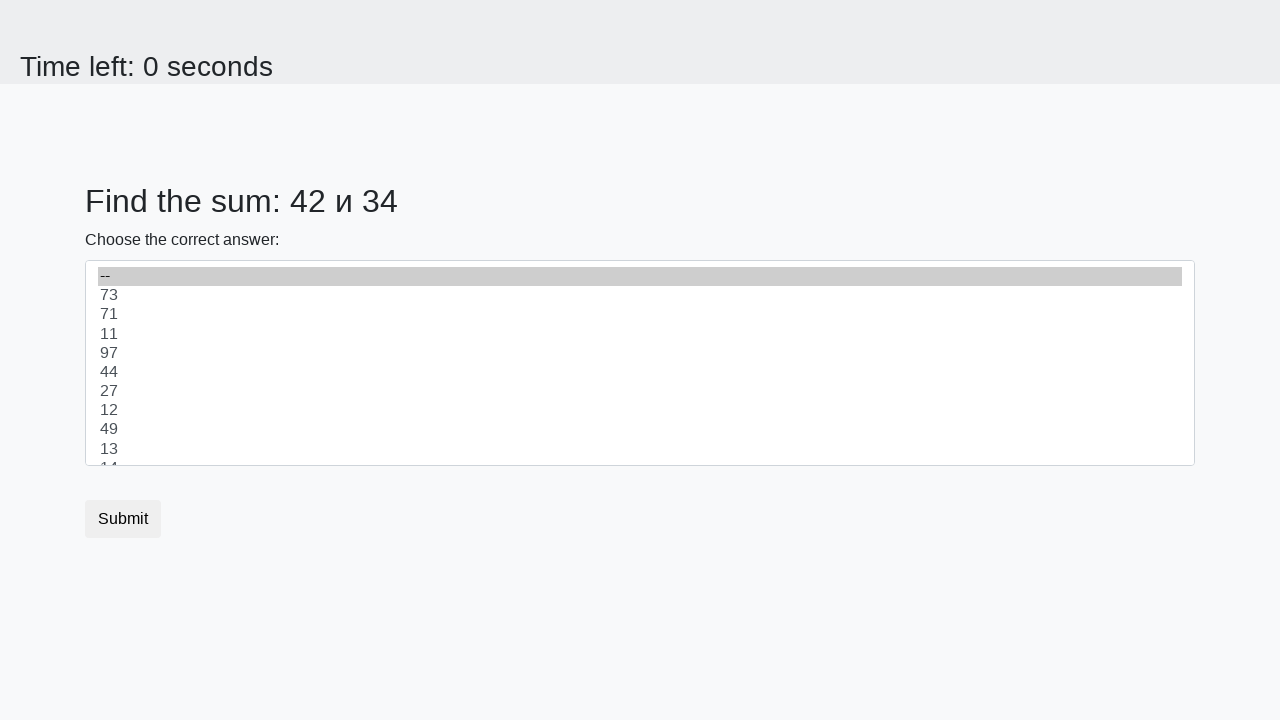

Selected 76 from dropdown menu on select
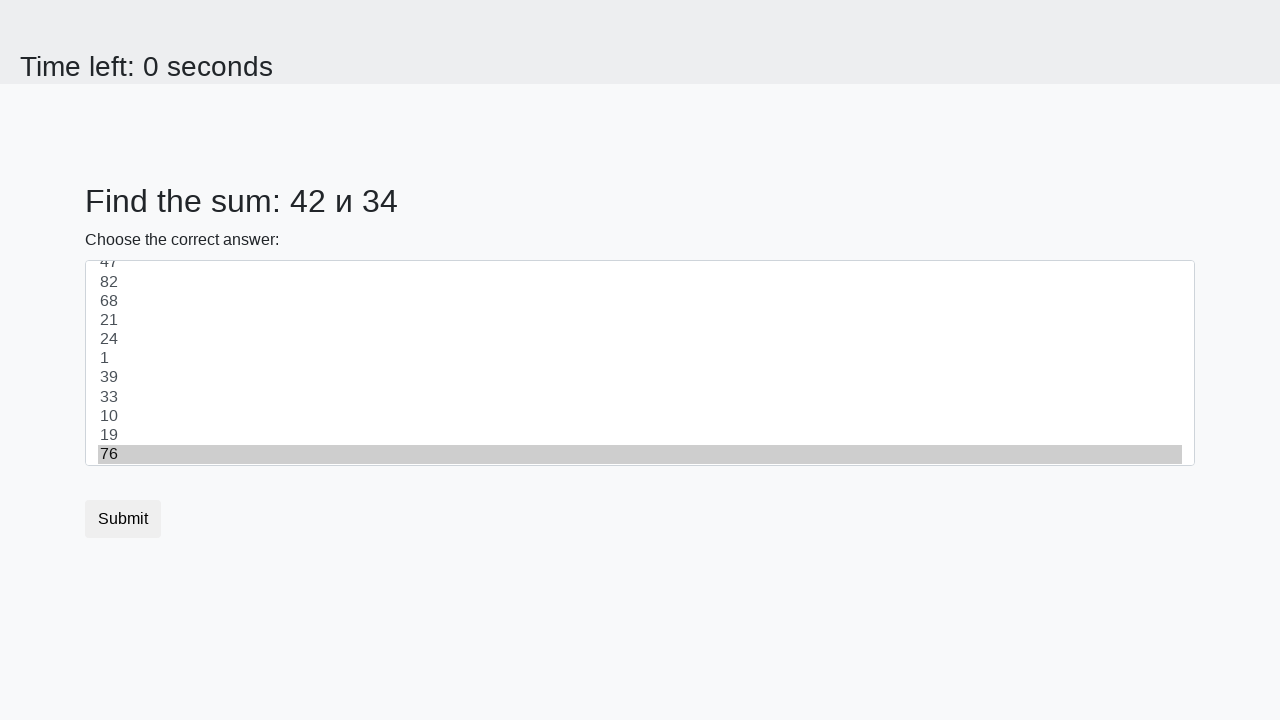

Clicked submit button to complete form at (123, 519) on .btn
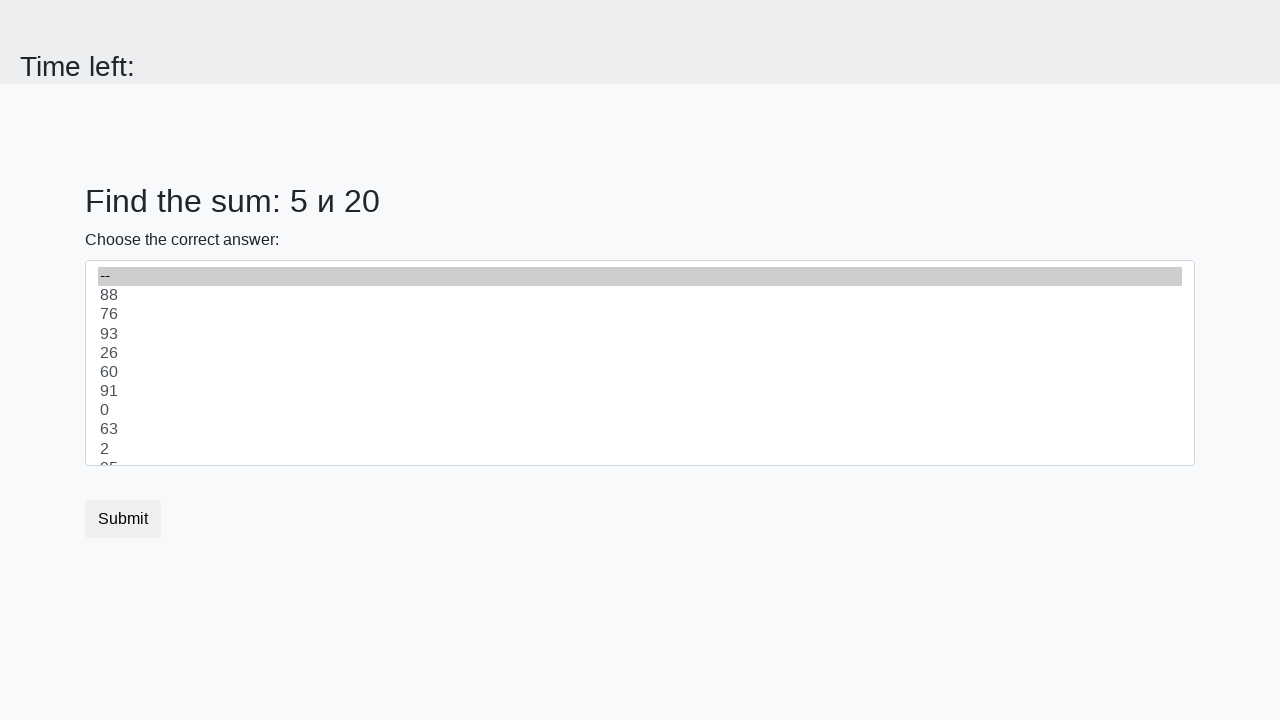

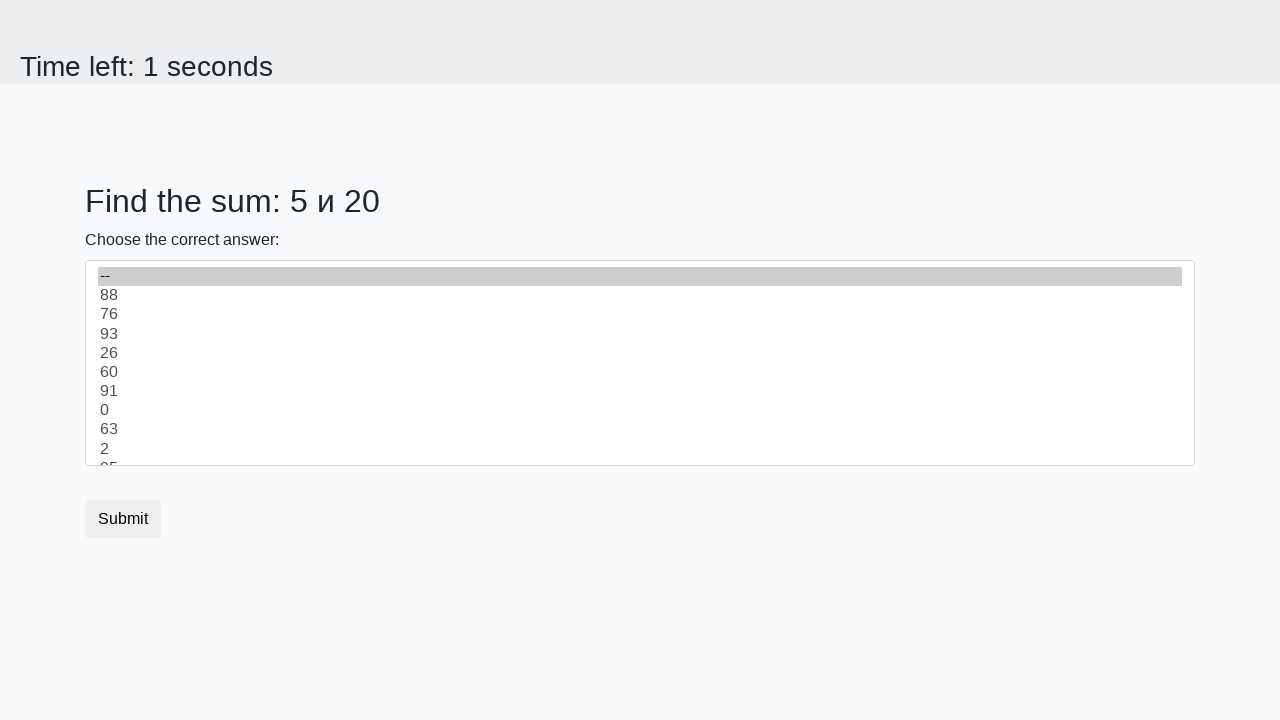